Tests clicking on a link with specific text to verify link functionality

Starting URL: https://rahulshettyacademy.com/AutomationPractice/#

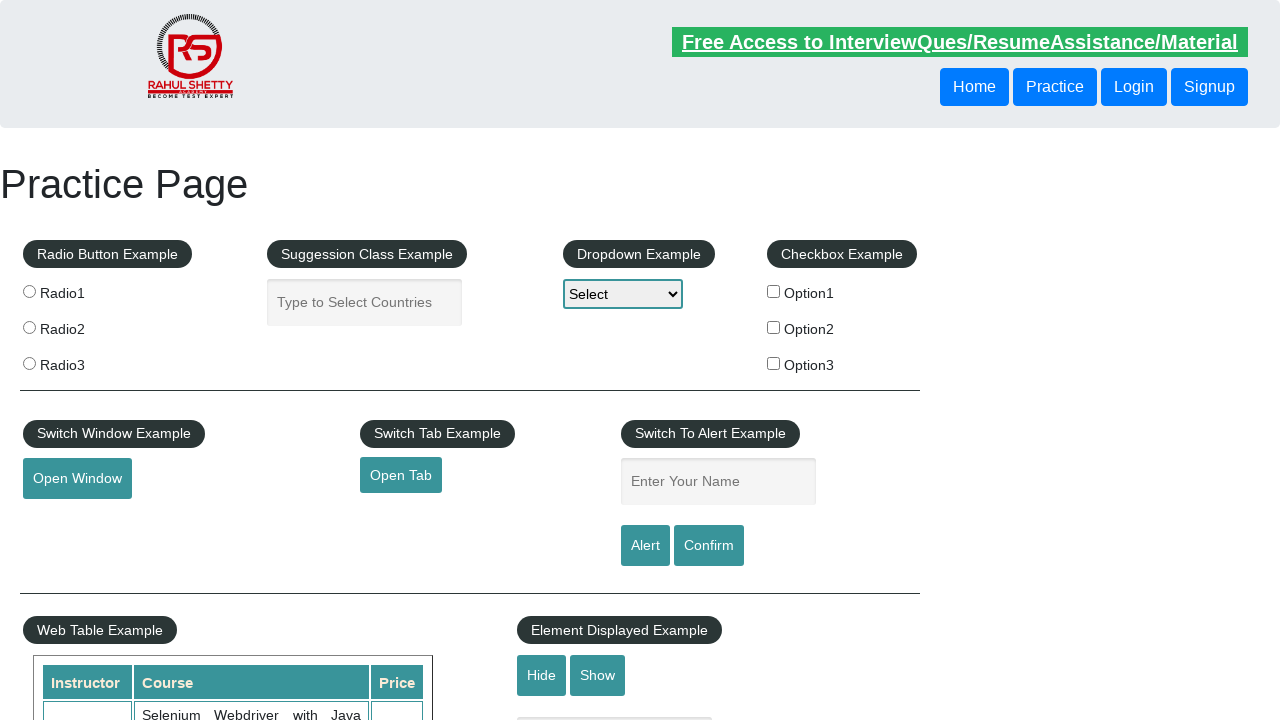

Clicked on link with text 'Free Access to InterviewQues/ResumeAssistance/Material' at (960, 42) on text=Free Access to InterviewQues/ResumeAssistance/Material
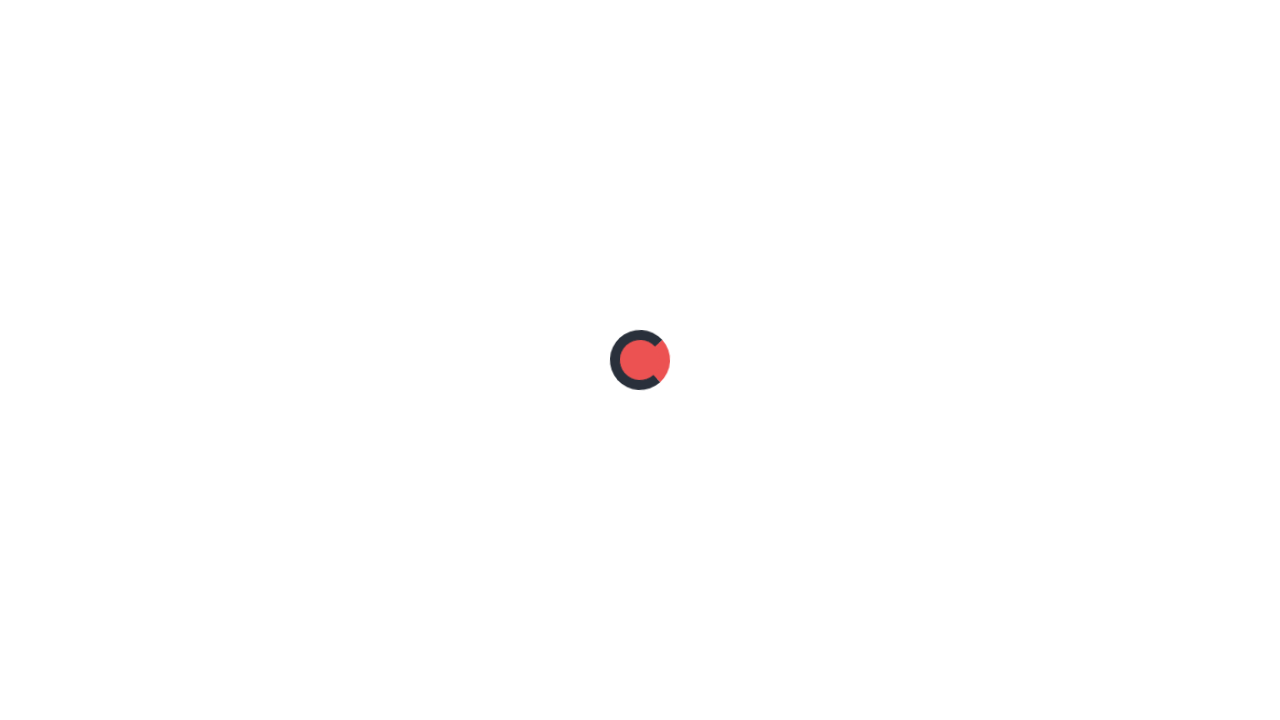

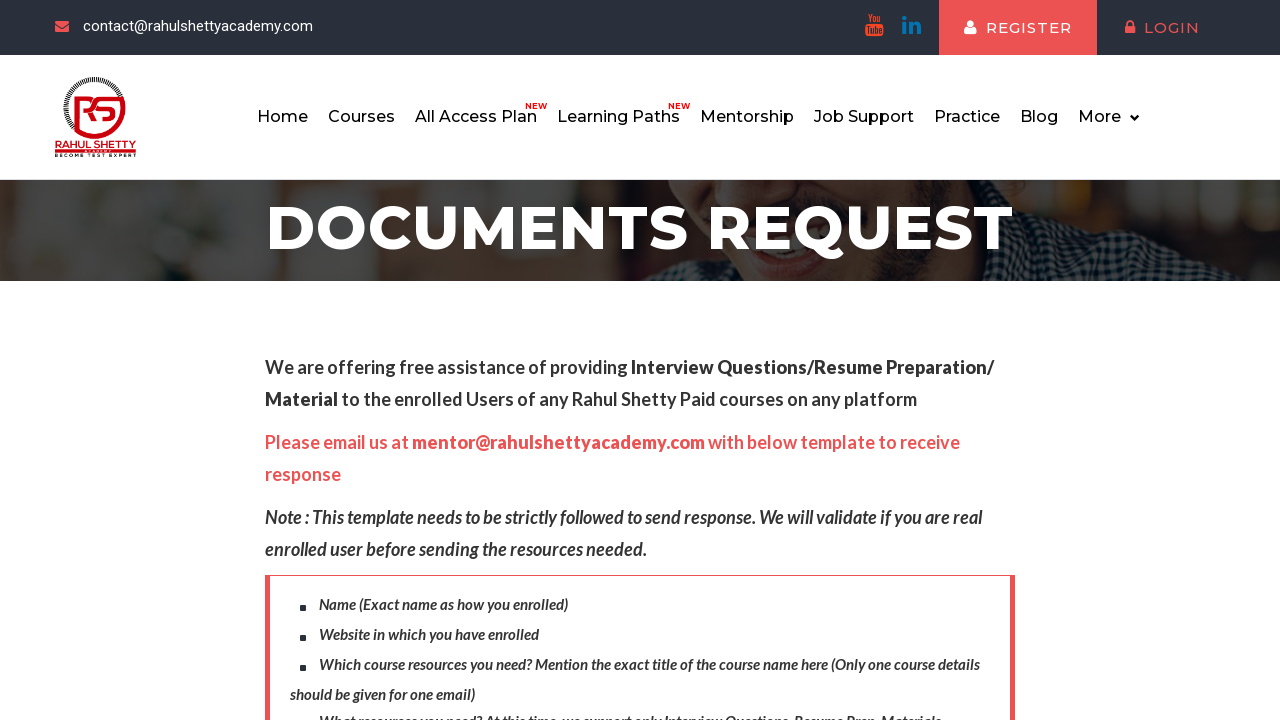